Tests clearing an input field after entering text

Starting URL: https://automationexercise.com/products

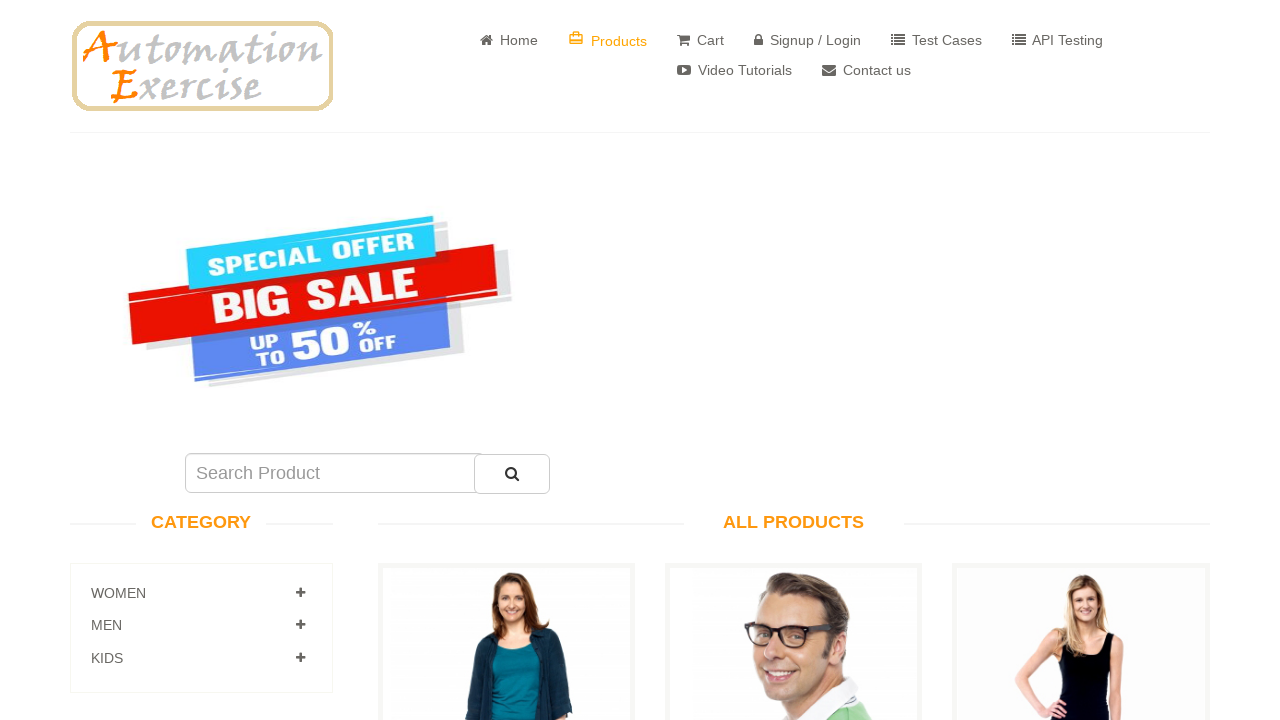

Entered 'basic text' into the search input field on //input[@class='form-control input-lg']
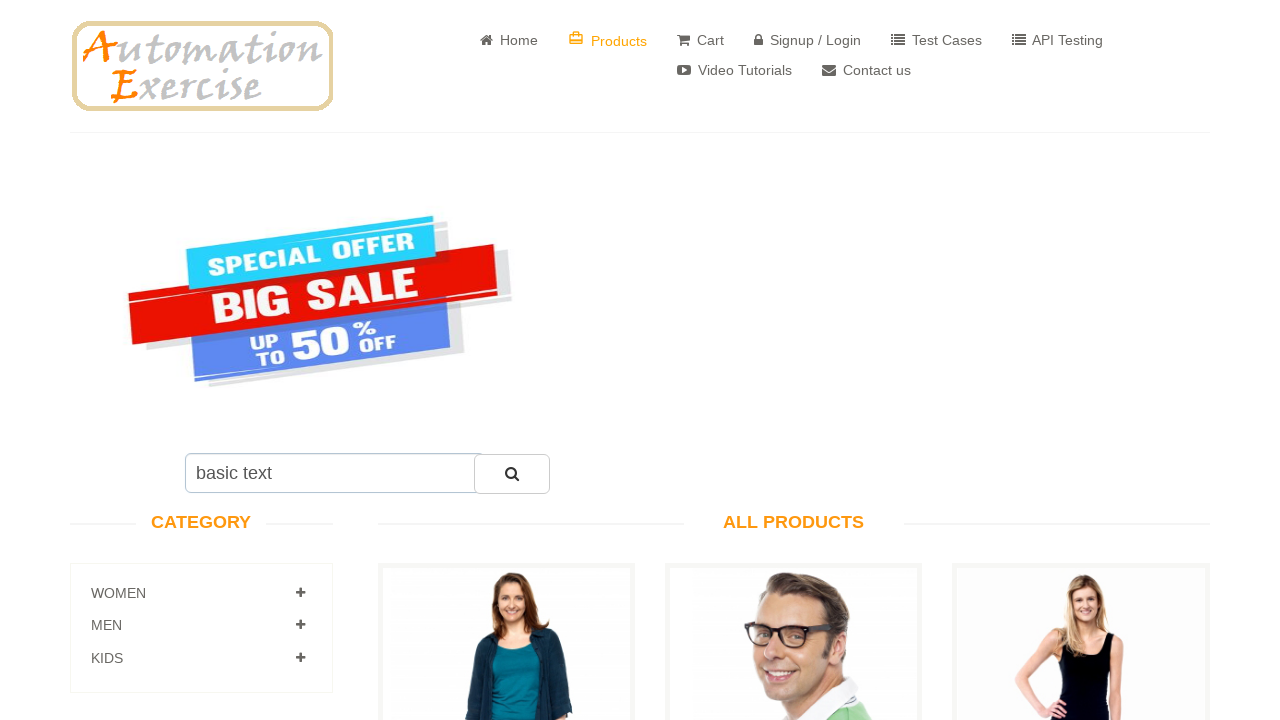

Cleared the search input field on //input[@class='form-control input-lg']
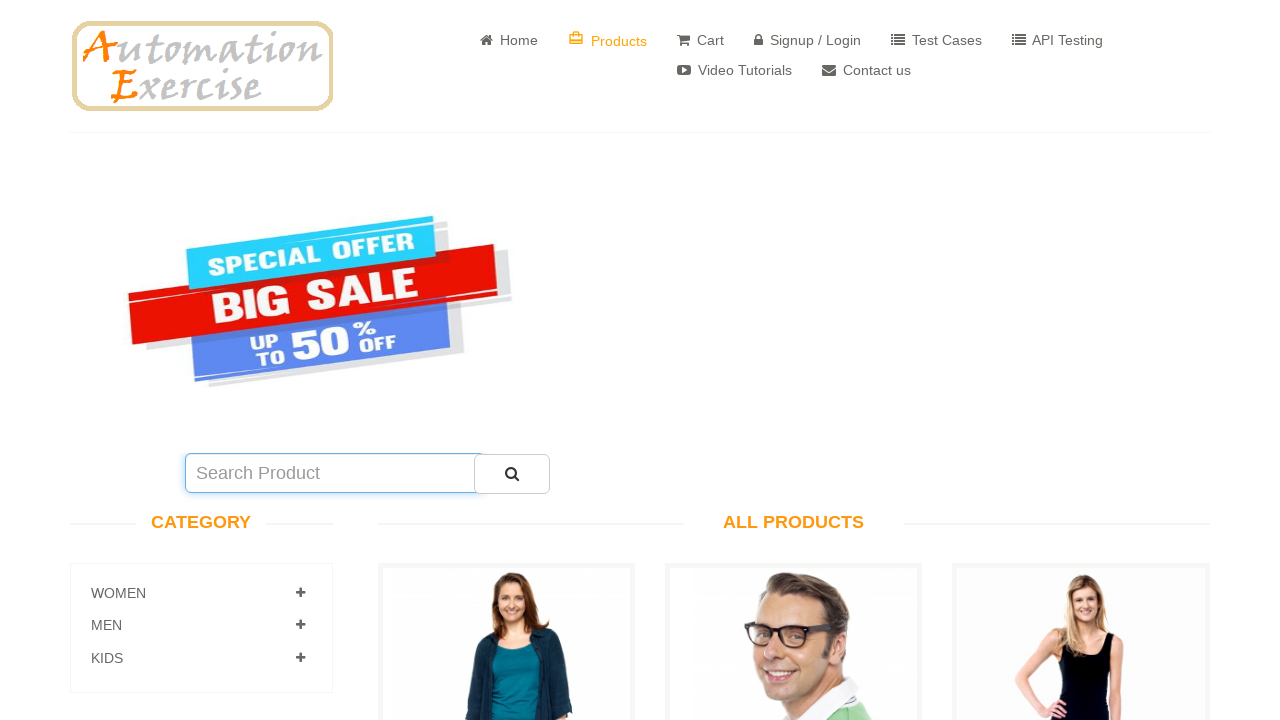

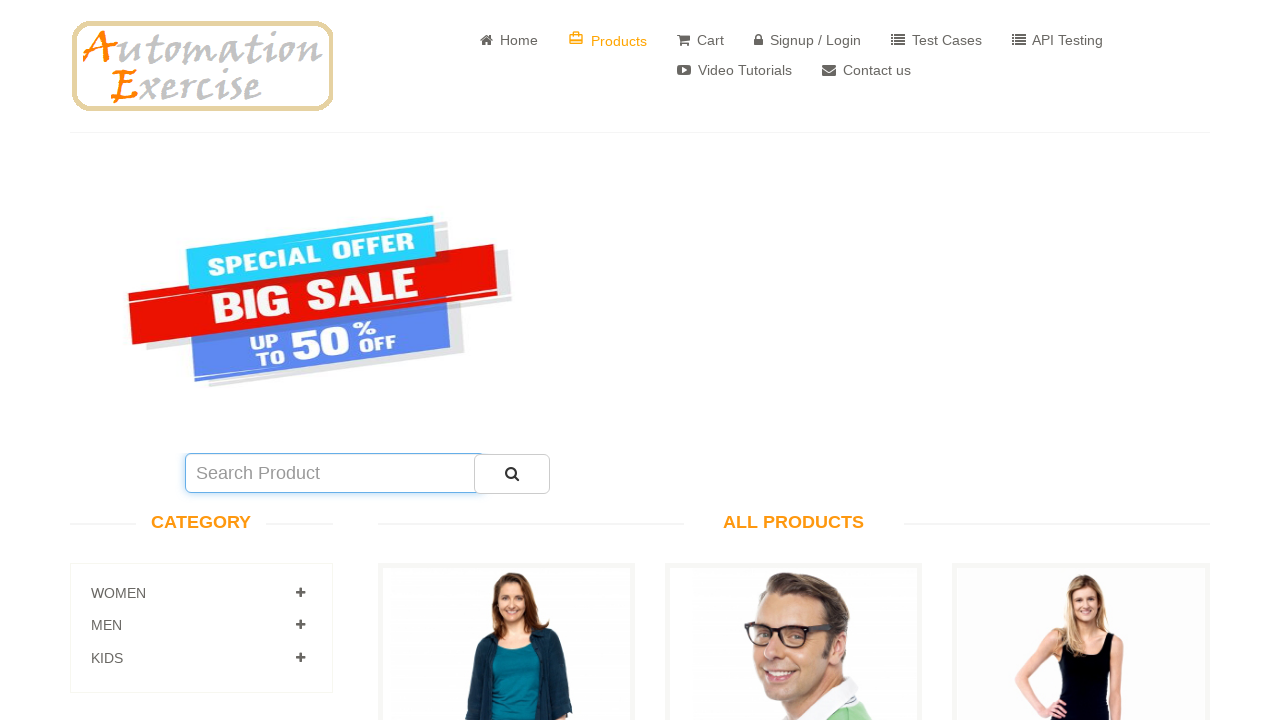